Tests FAQ accordion dropdown by clicking the third question button about rental time calculation

Starting URL: https://qa-scooter.praktikum-services.ru/

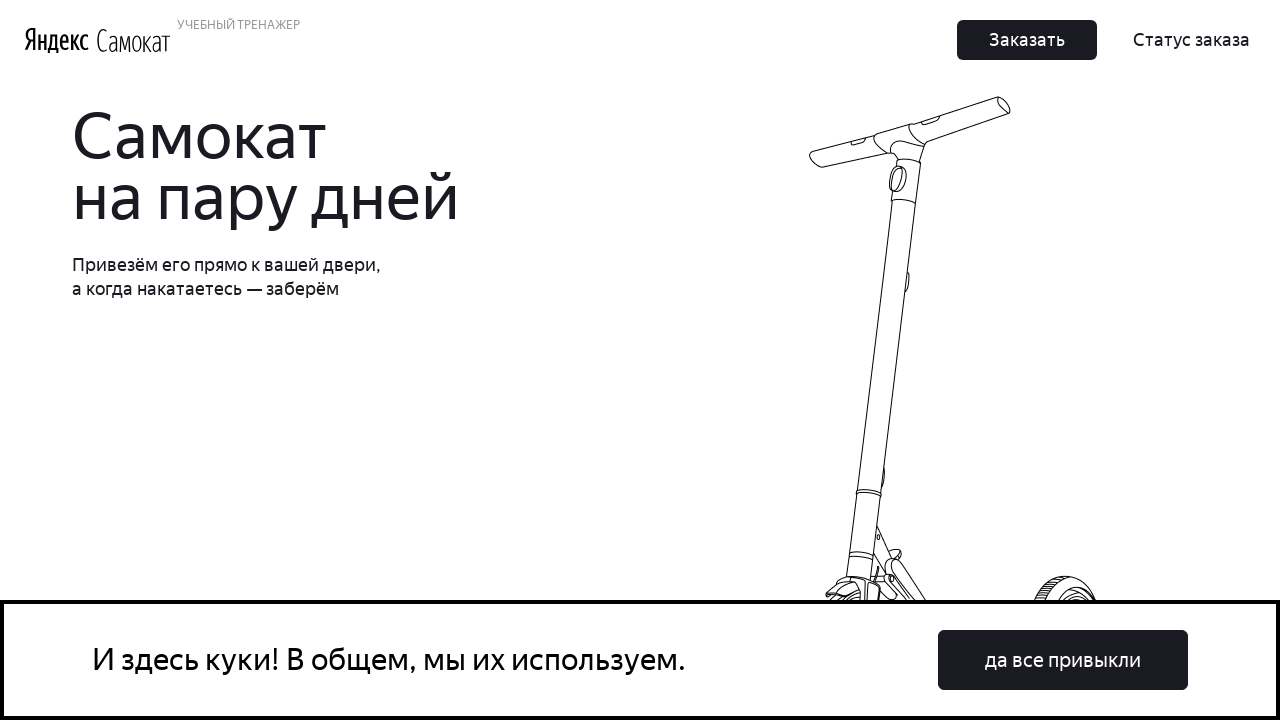

Clicked the third FAQ accordion heading (rental time calculation question) at (967, 361) on #accordion__heading-2
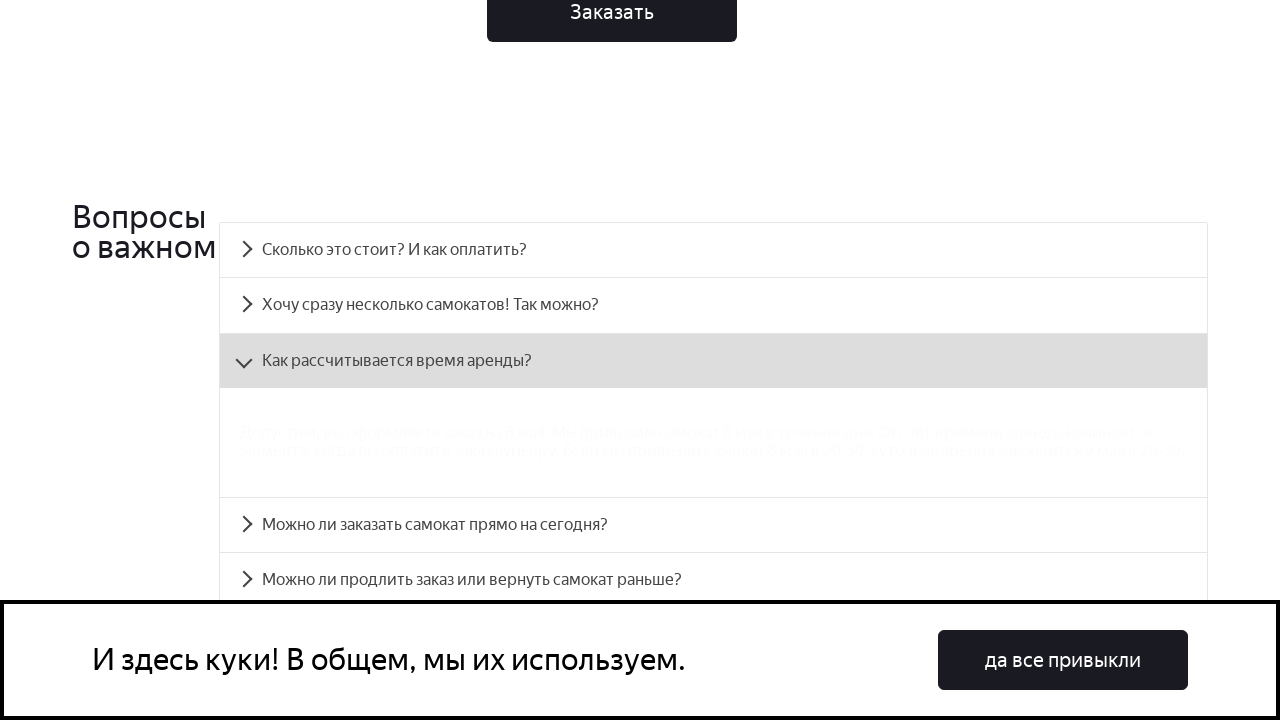

Waited for accordion panel 2 to become visible
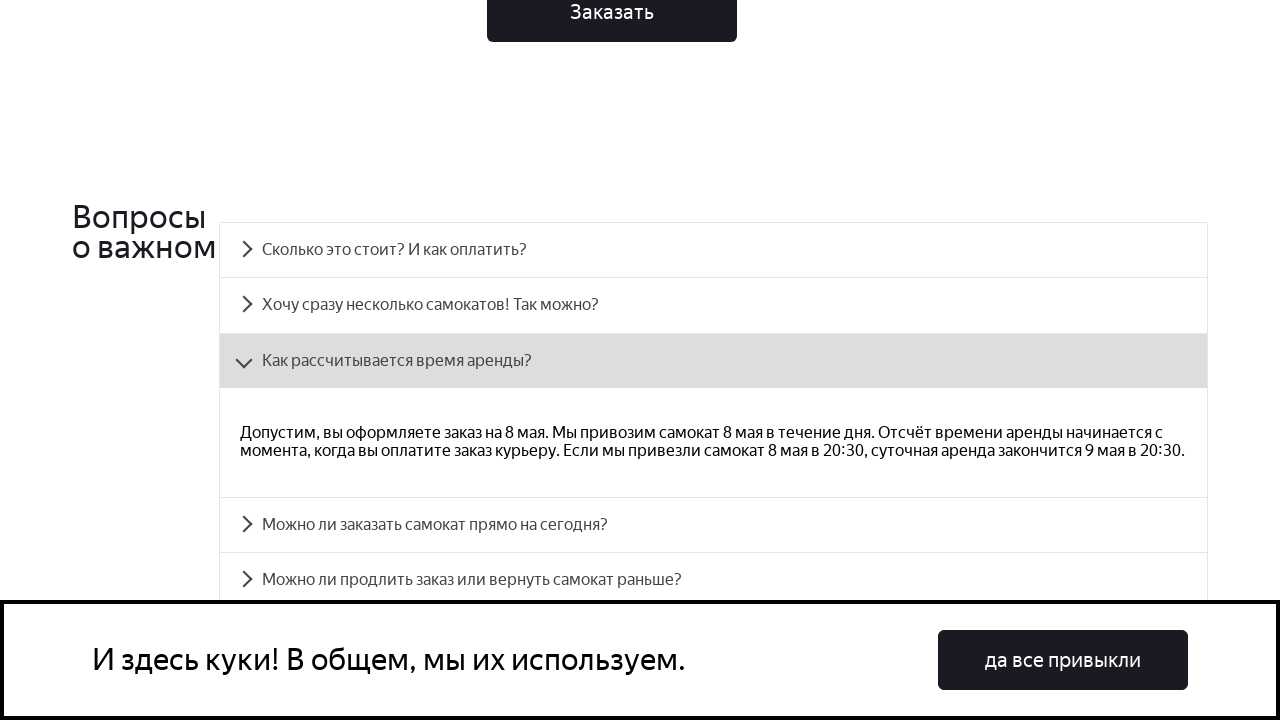

Verified expected answer text about rental time calculation is displayed in accordion panel
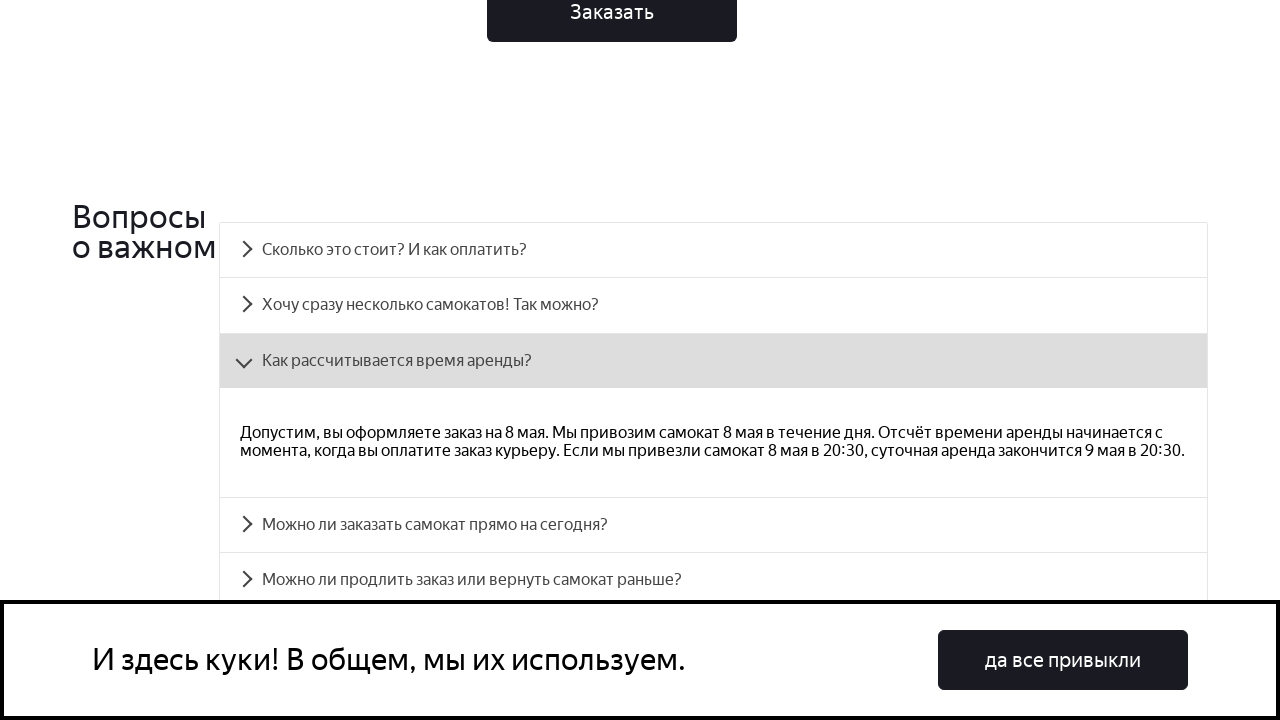

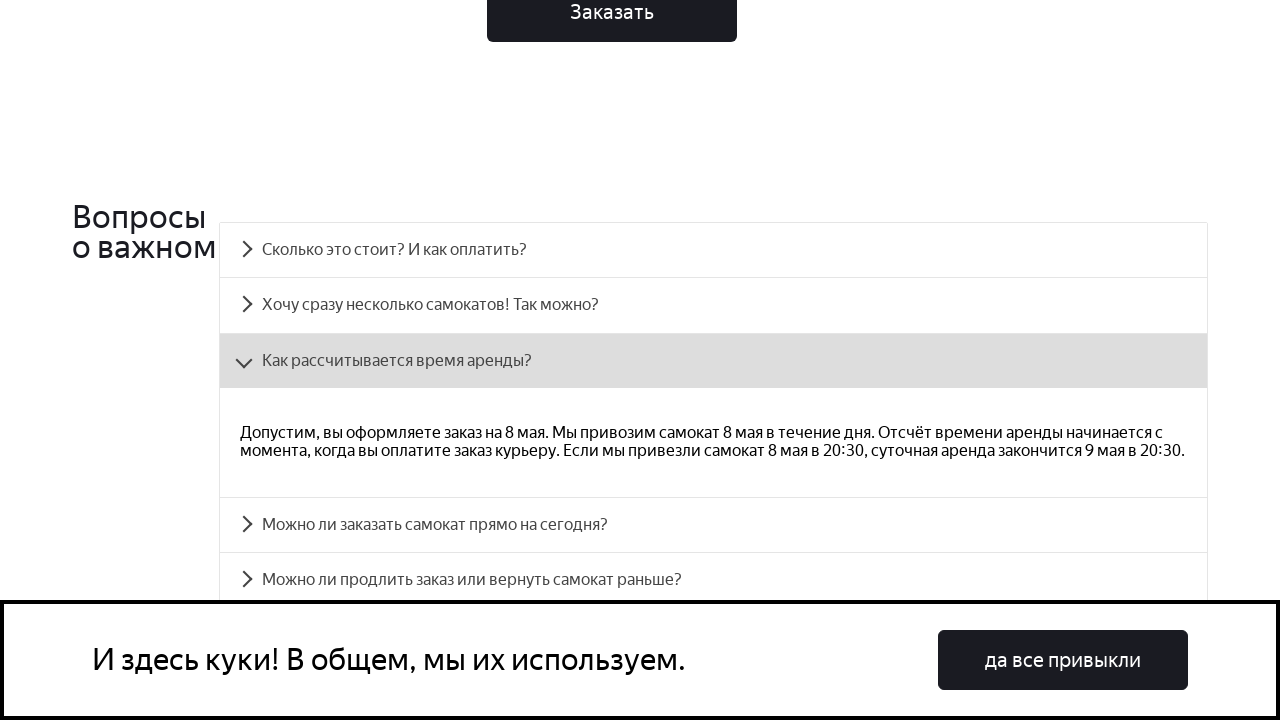